Tests right-click context menu functionality by right-clicking on an element and selecting an option from the context menu

Starting URL: https://swisnl.github.io/jQuery-contextMenu/demo.html

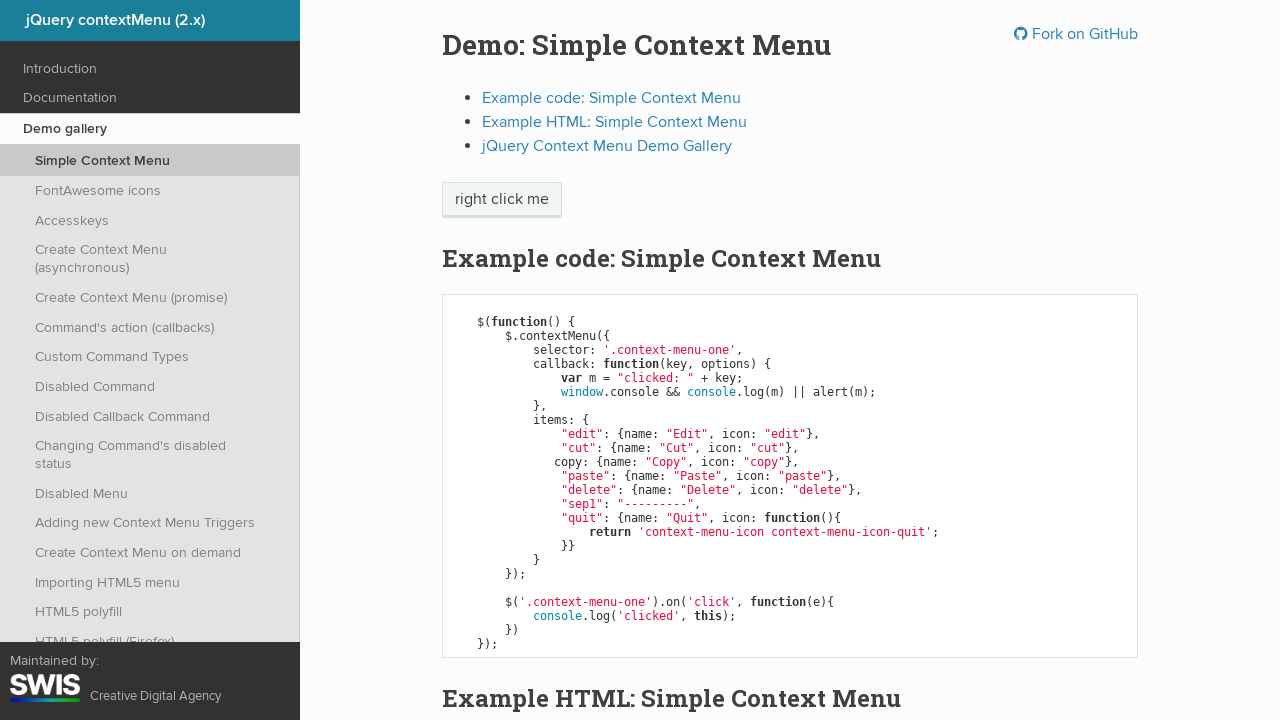

Navigated to jQuery contextMenu demo page
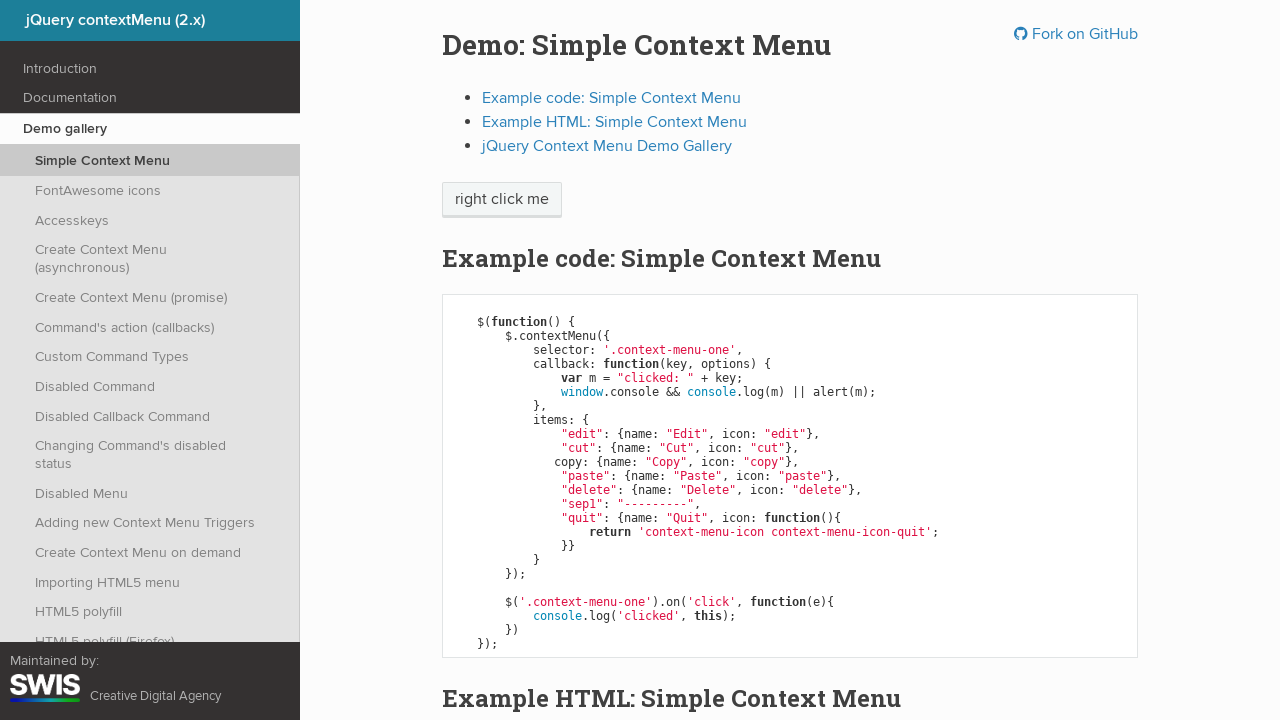

Right-clicked on 'right click me' element to open context menu at (502, 200) on //span[text()='right click me']
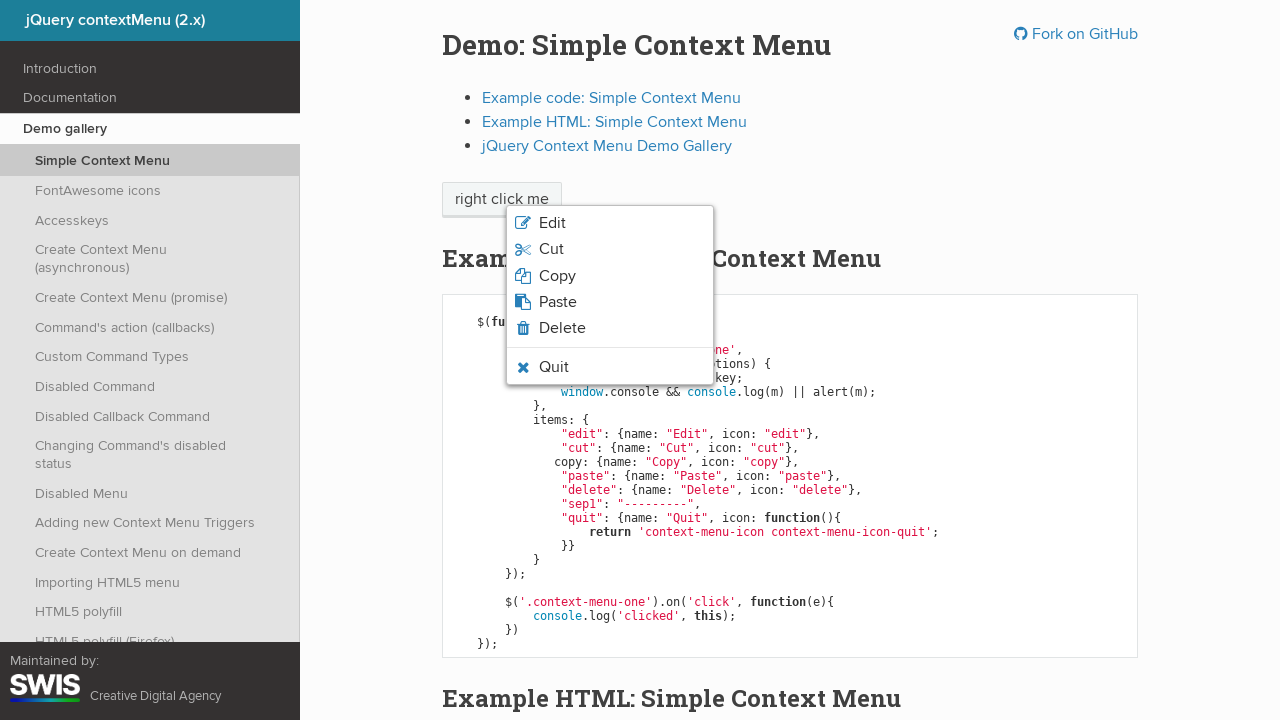

Clicked 'Copy' option from context menu at (557, 276) on xpath=//span[text()='Copy']
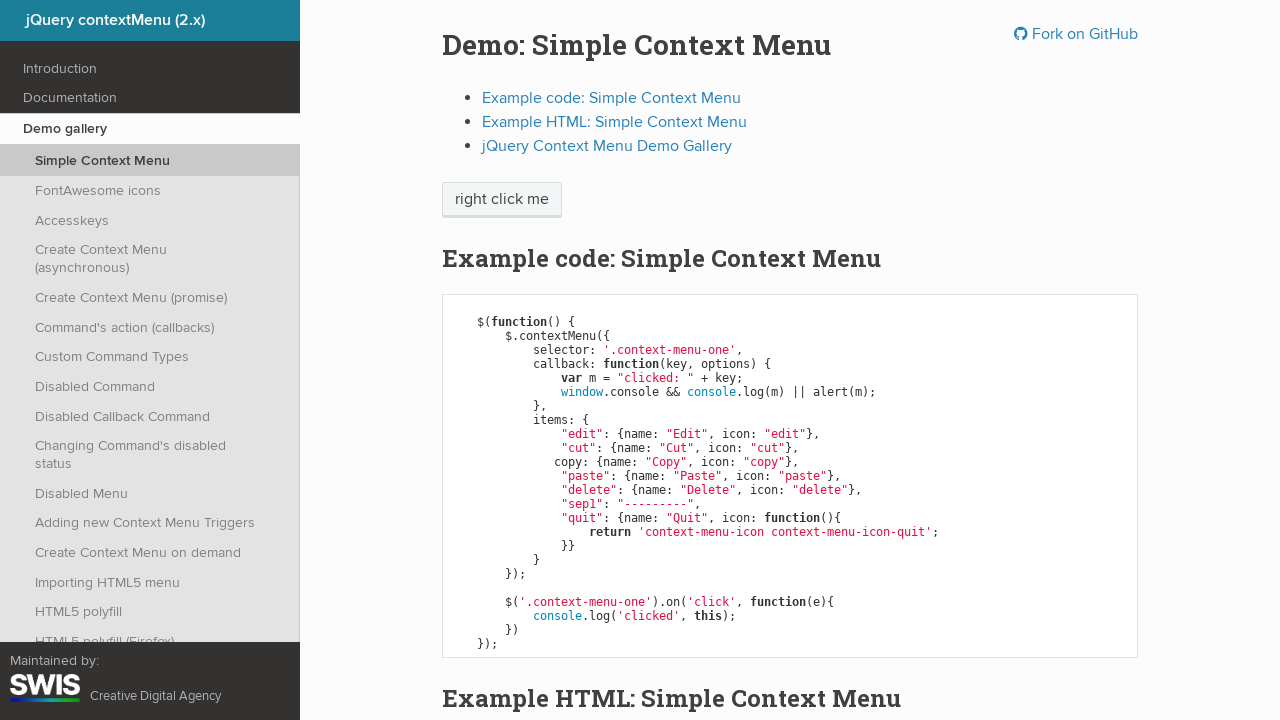

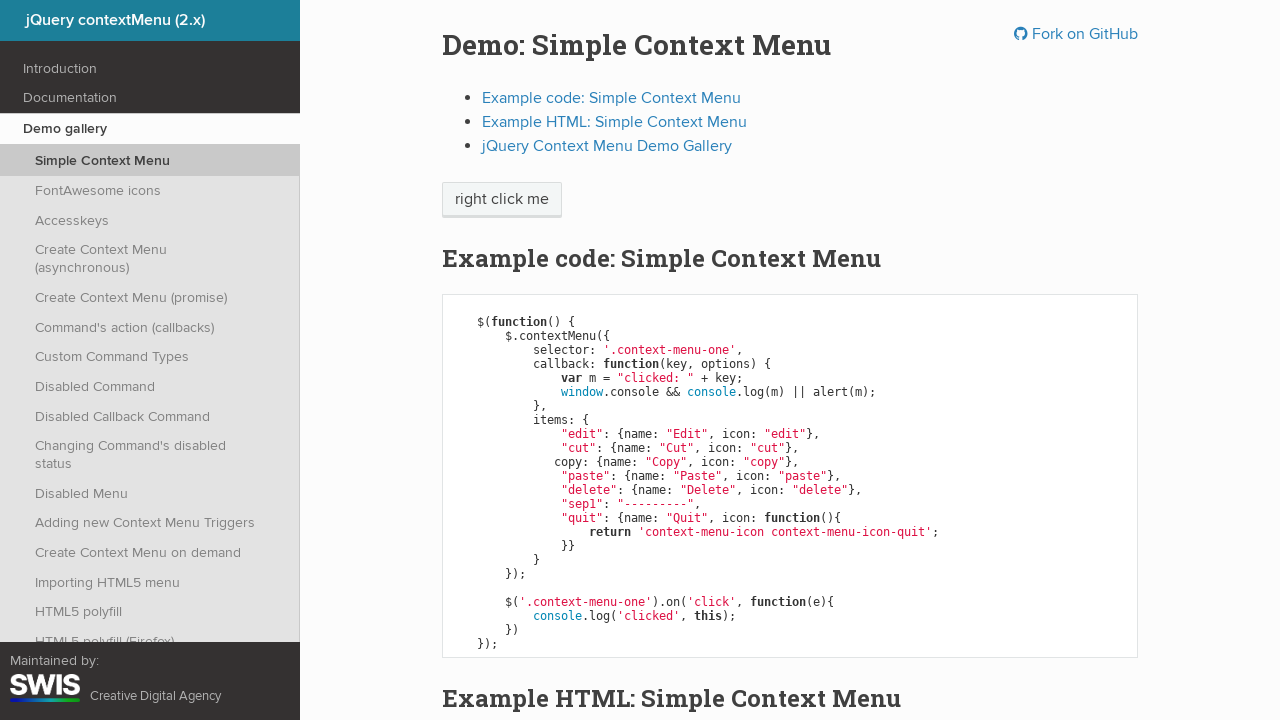